Tests a word game interface by submitting multiple words through the form - sets each word's text content and clicks the submit button for each word in the list.

Starting URL: https://www.vilaweb.cat/paraulogic/

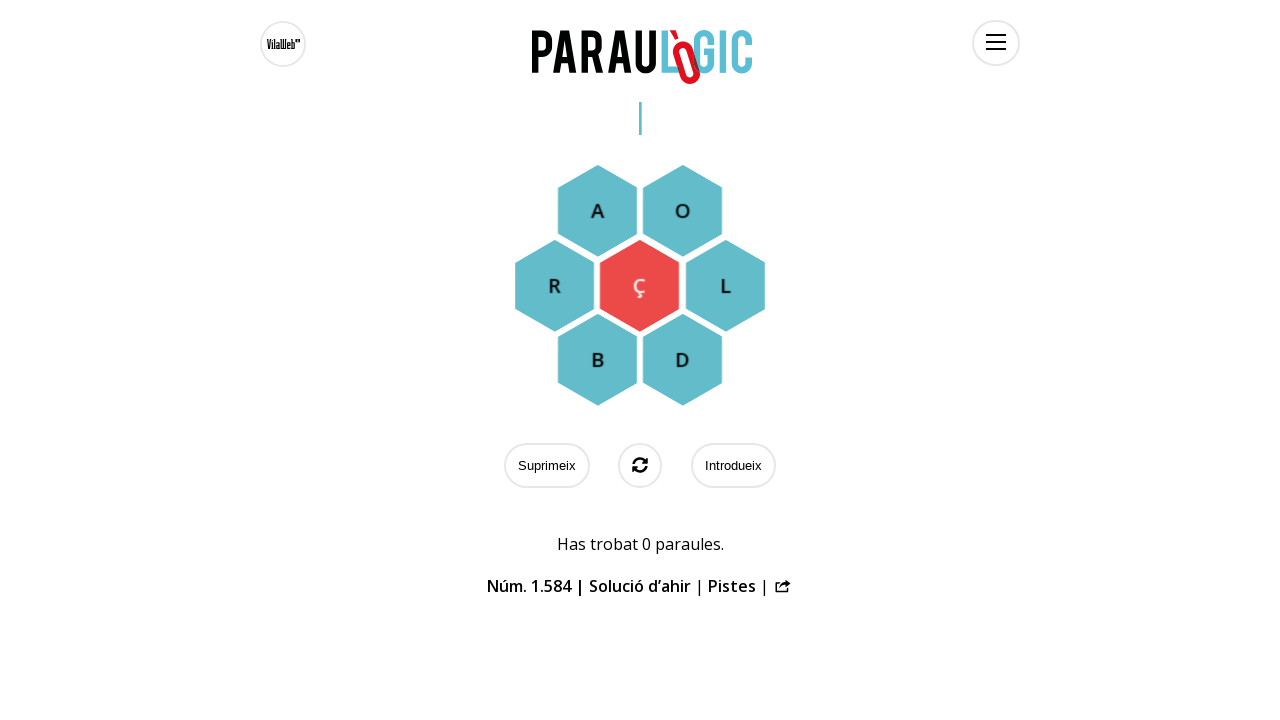

Page loaded and network idle
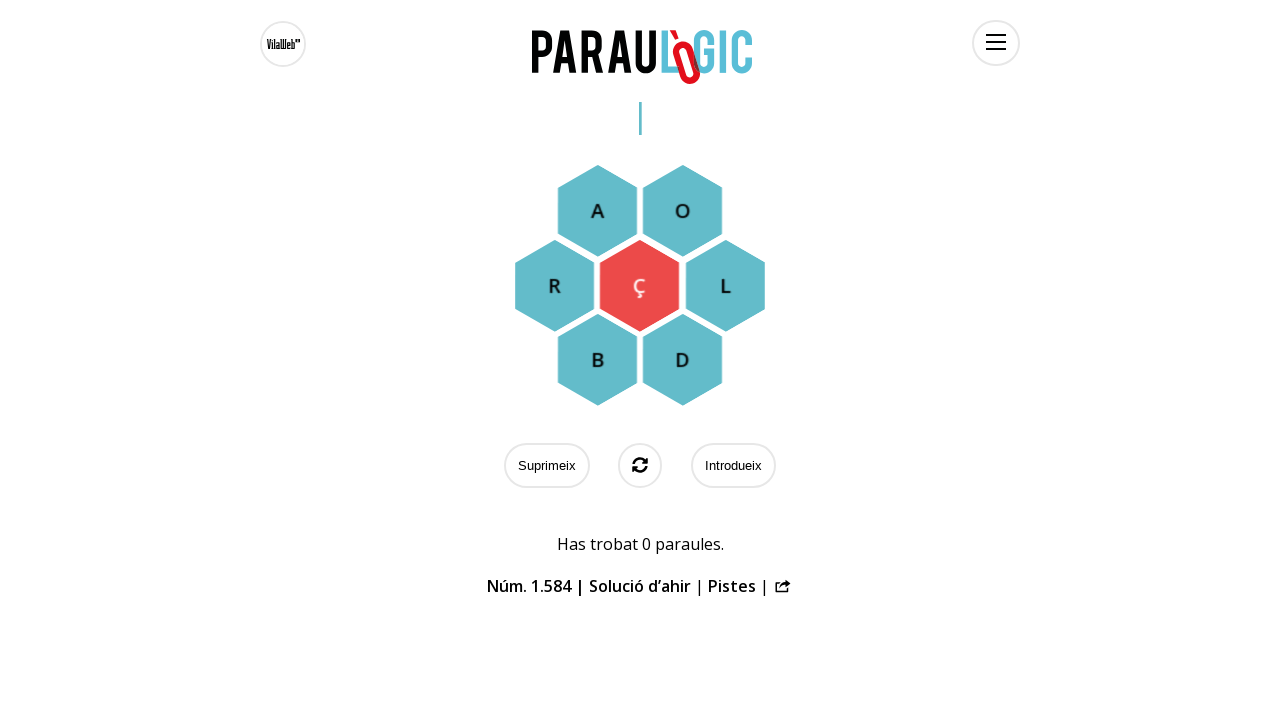

Set word text to 'elemi'
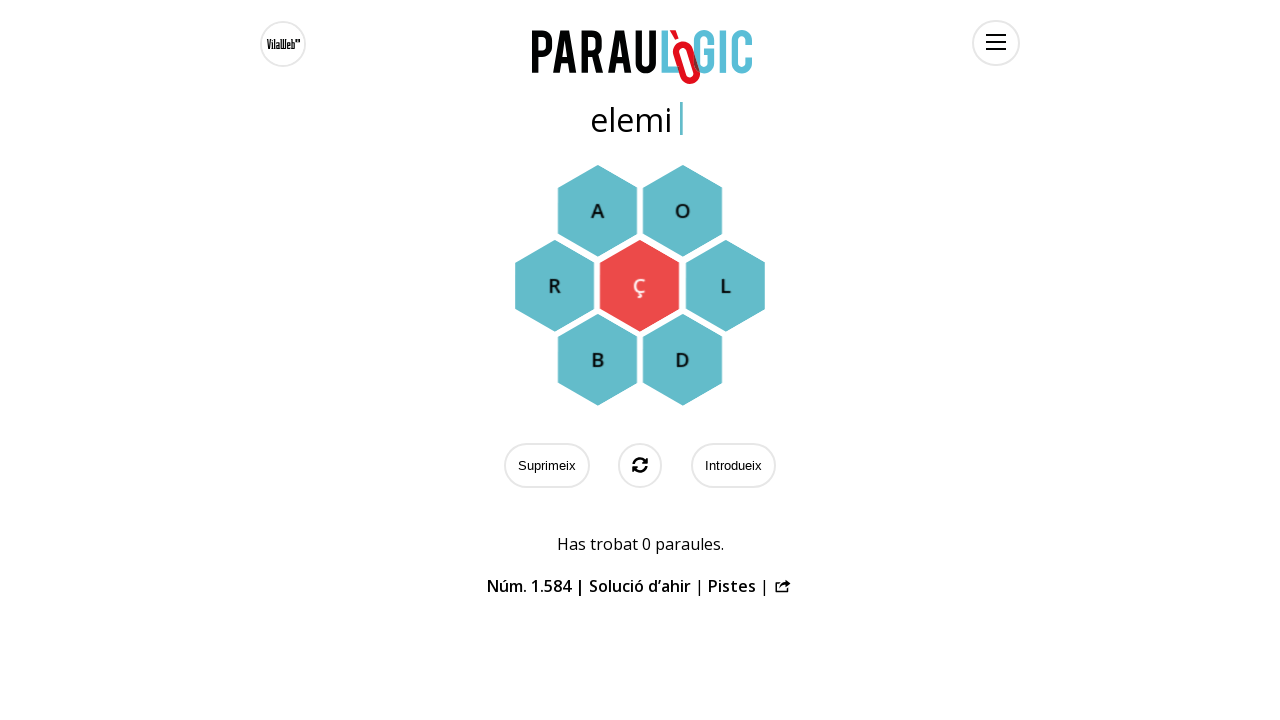

Clicked submit button for word 'elemi' at (733, 466) on #submit-button
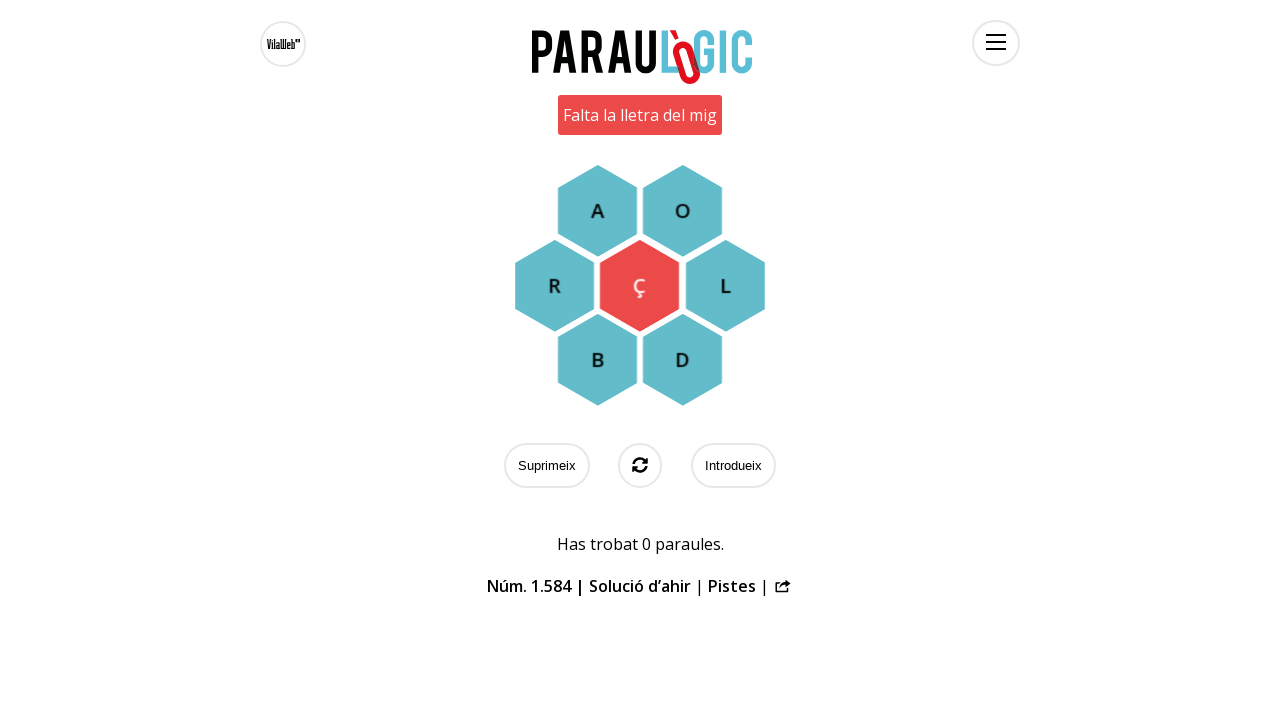

Waited 500ms after submitting 'elemi'
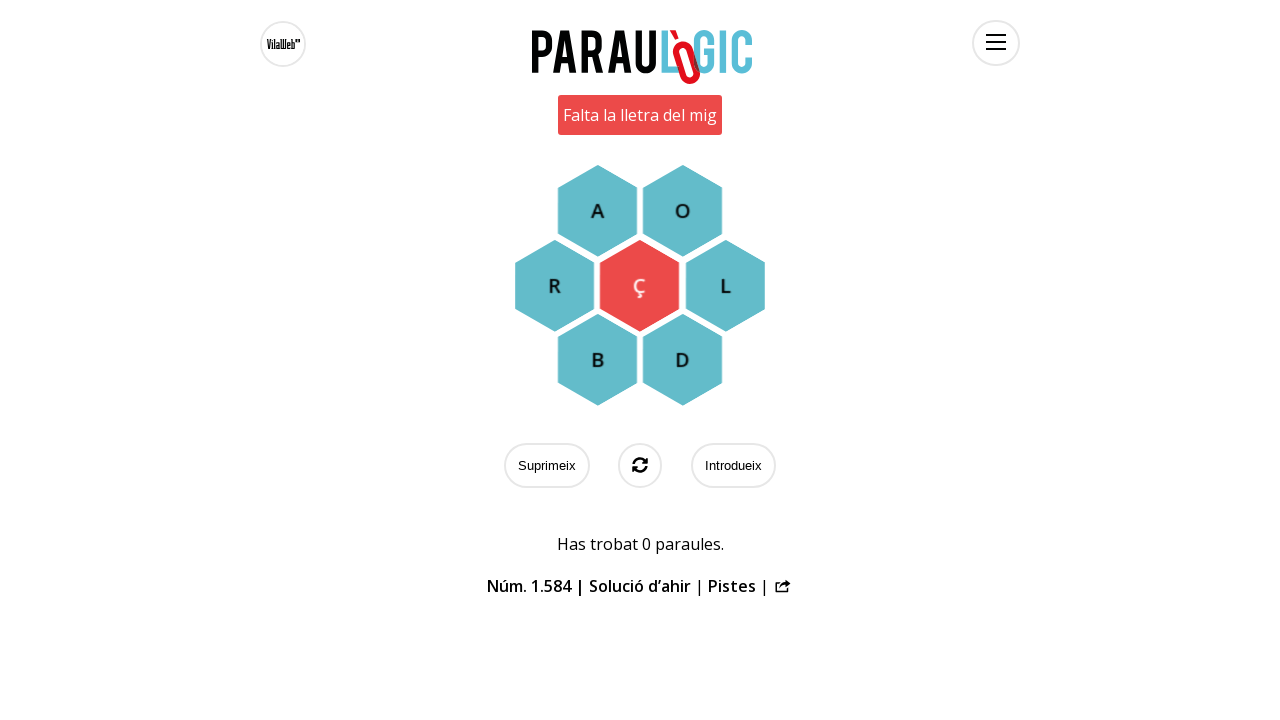

Set word text to 'elm'
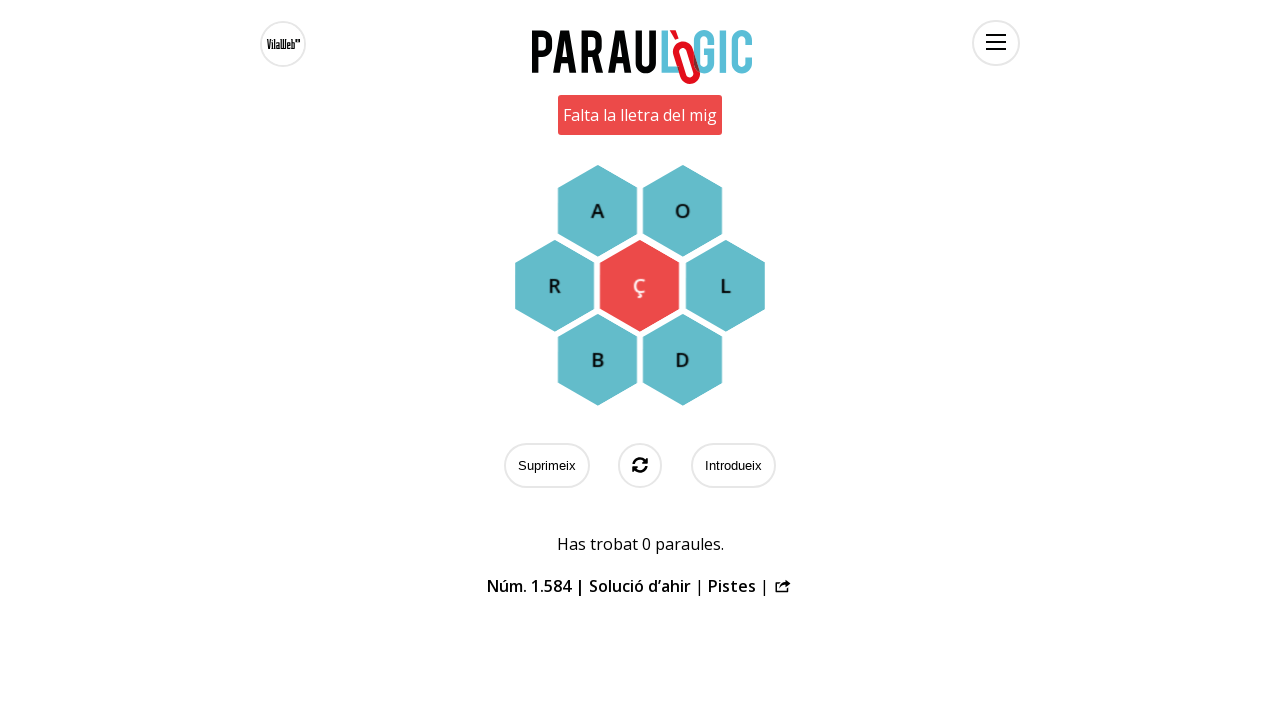

Clicked submit button for word 'elm' at (733, 466) on #submit-button
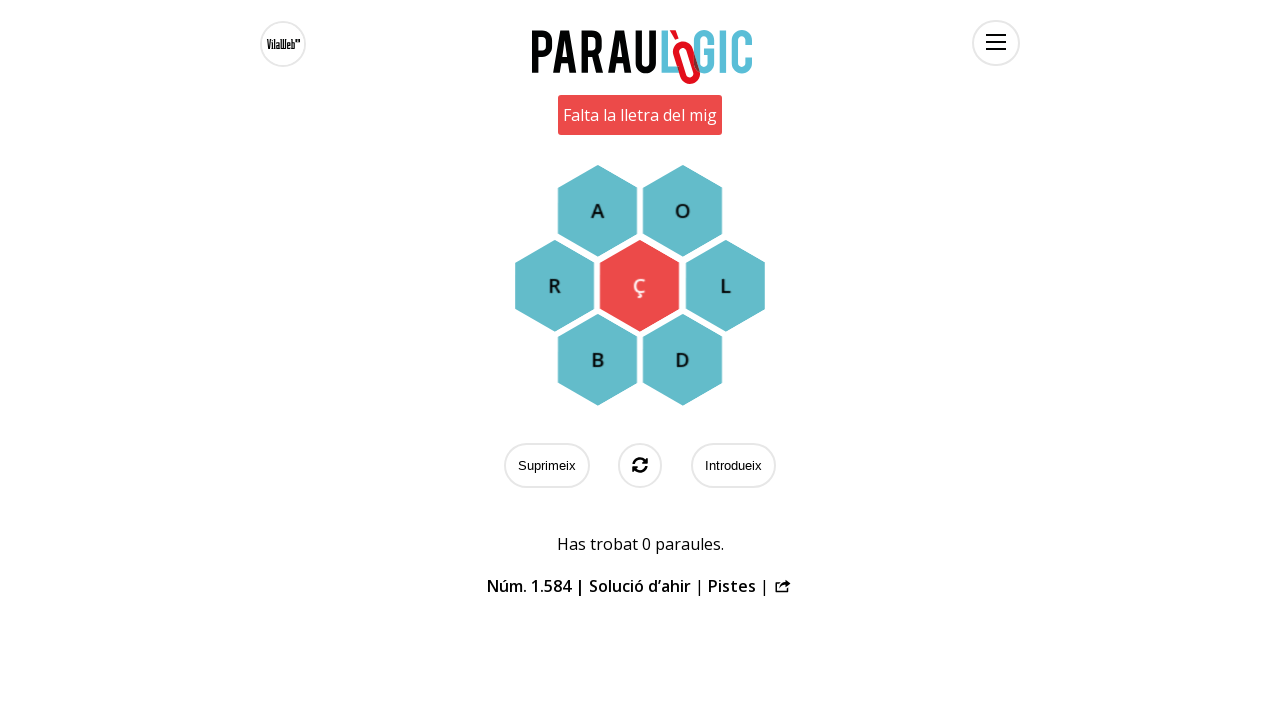

Waited 500ms after submitting 'elm'
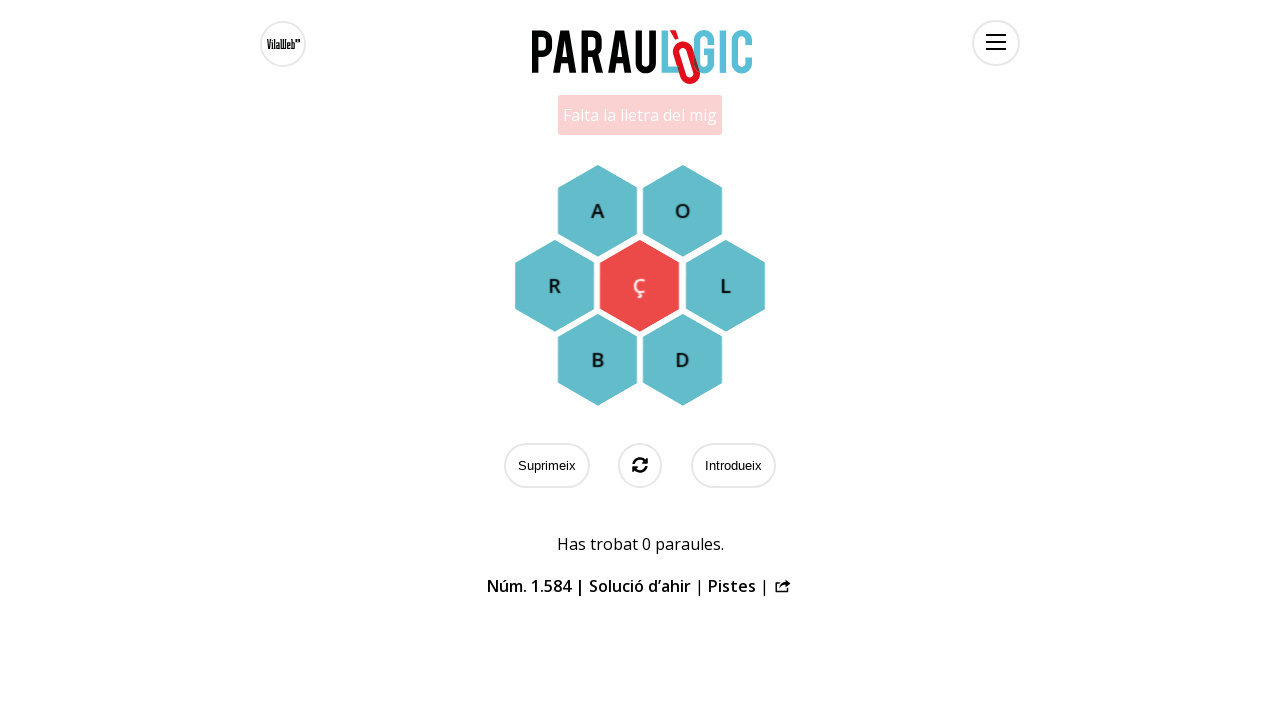

Set word text to 'multiple'
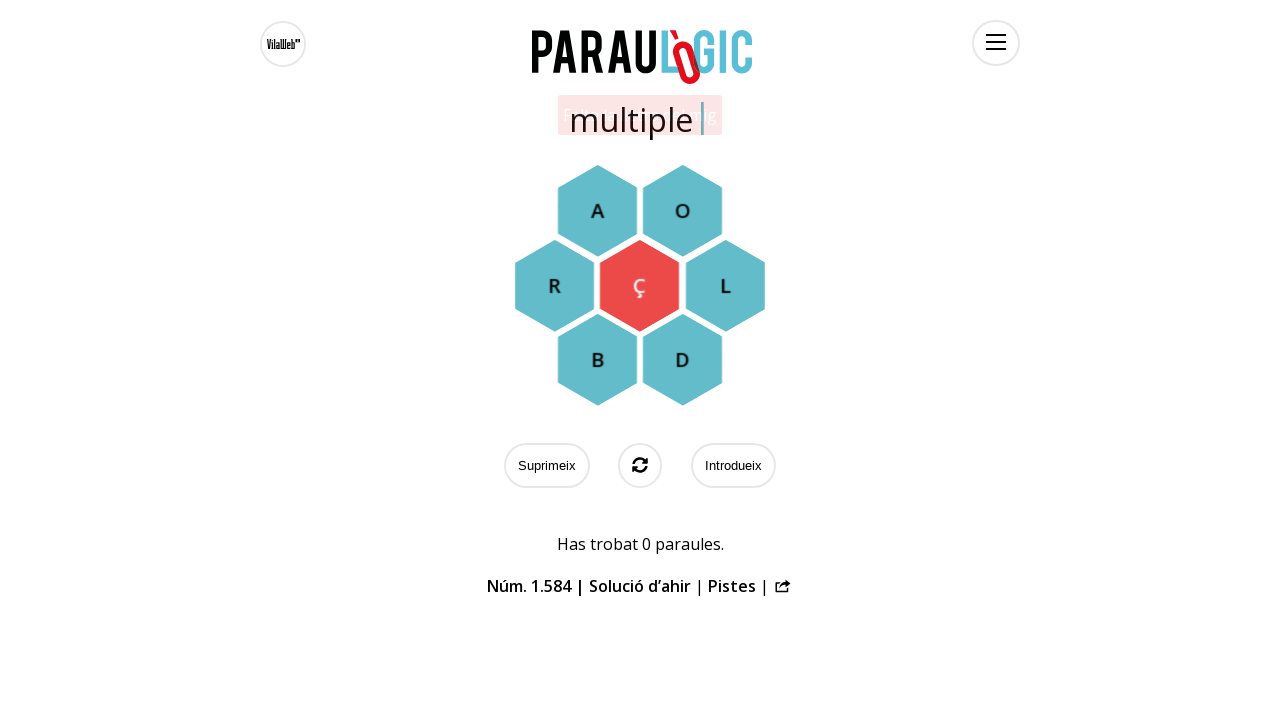

Clicked submit button for word 'multiple' at (733, 466) on #submit-button
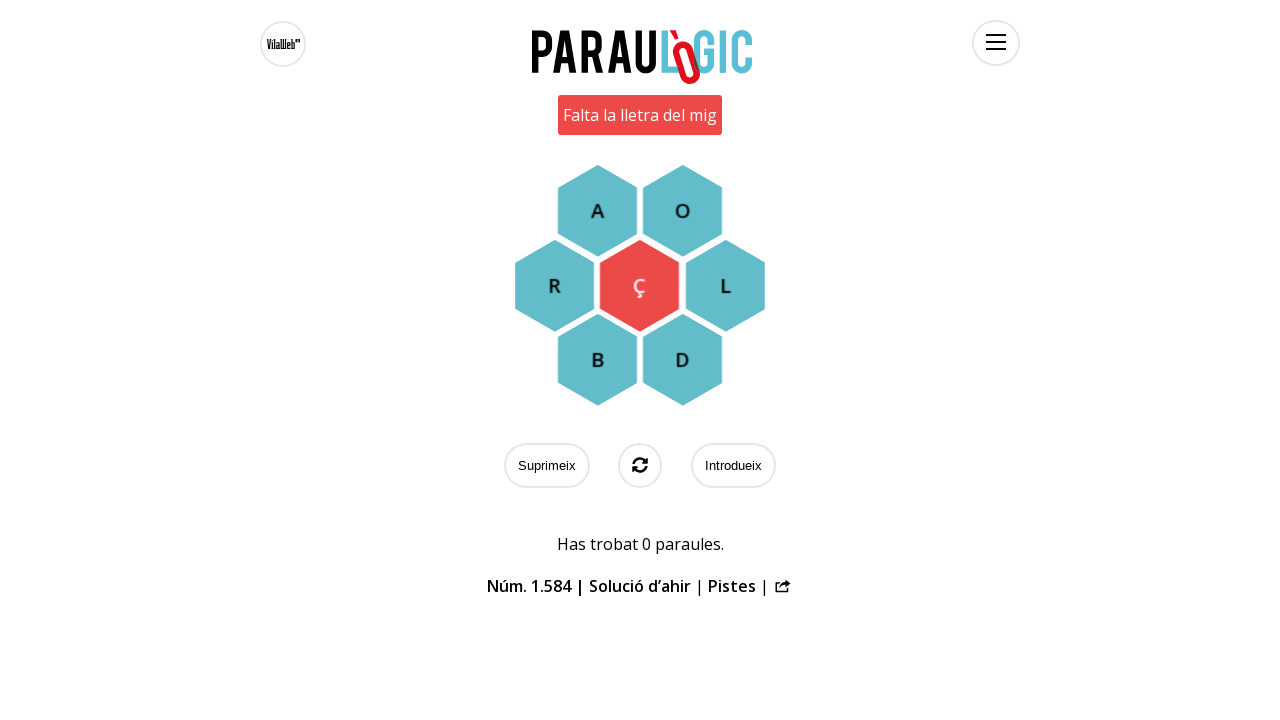

Waited 500ms after submitting 'multiple'
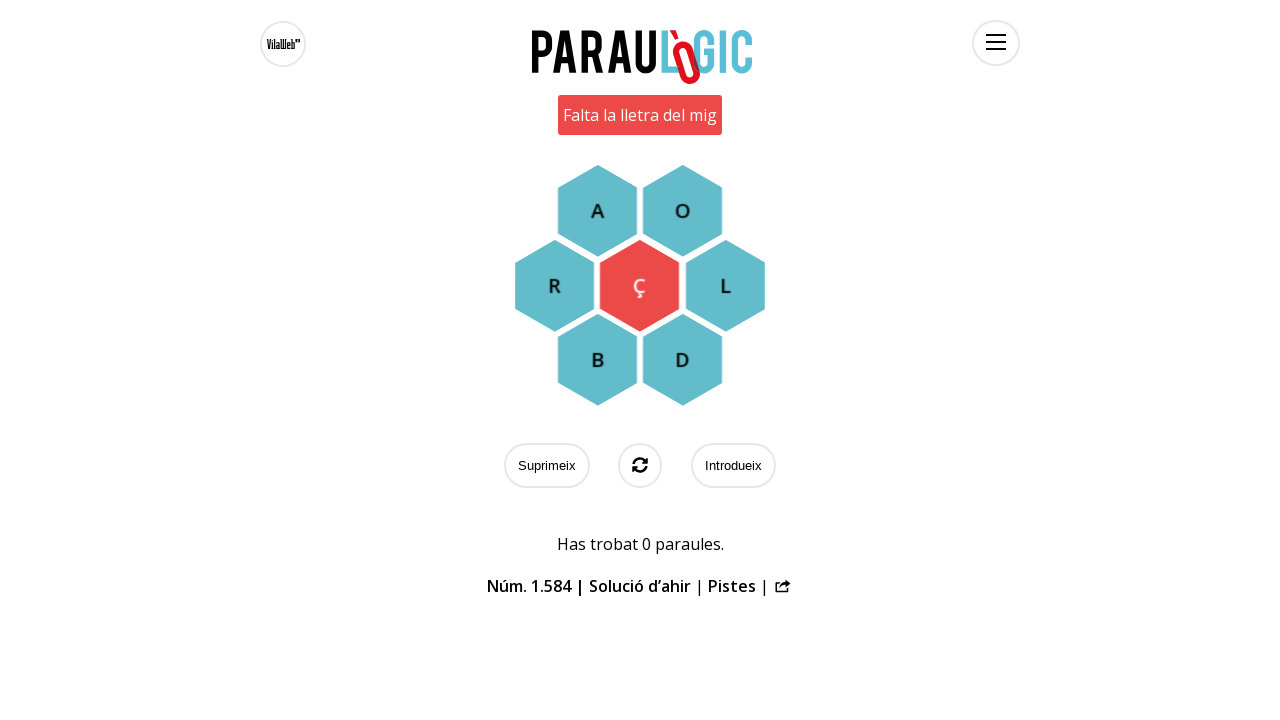

Set word text to 'pop'
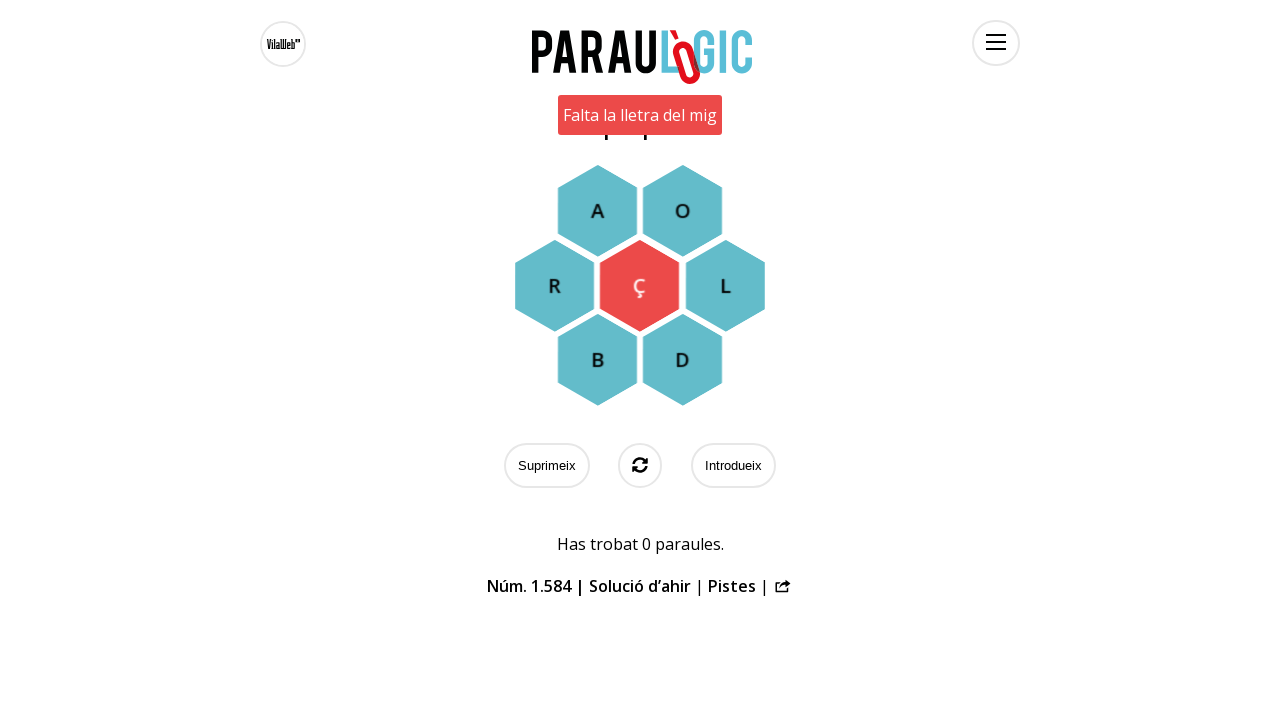

Clicked submit button for word 'pop' at (733, 466) on #submit-button
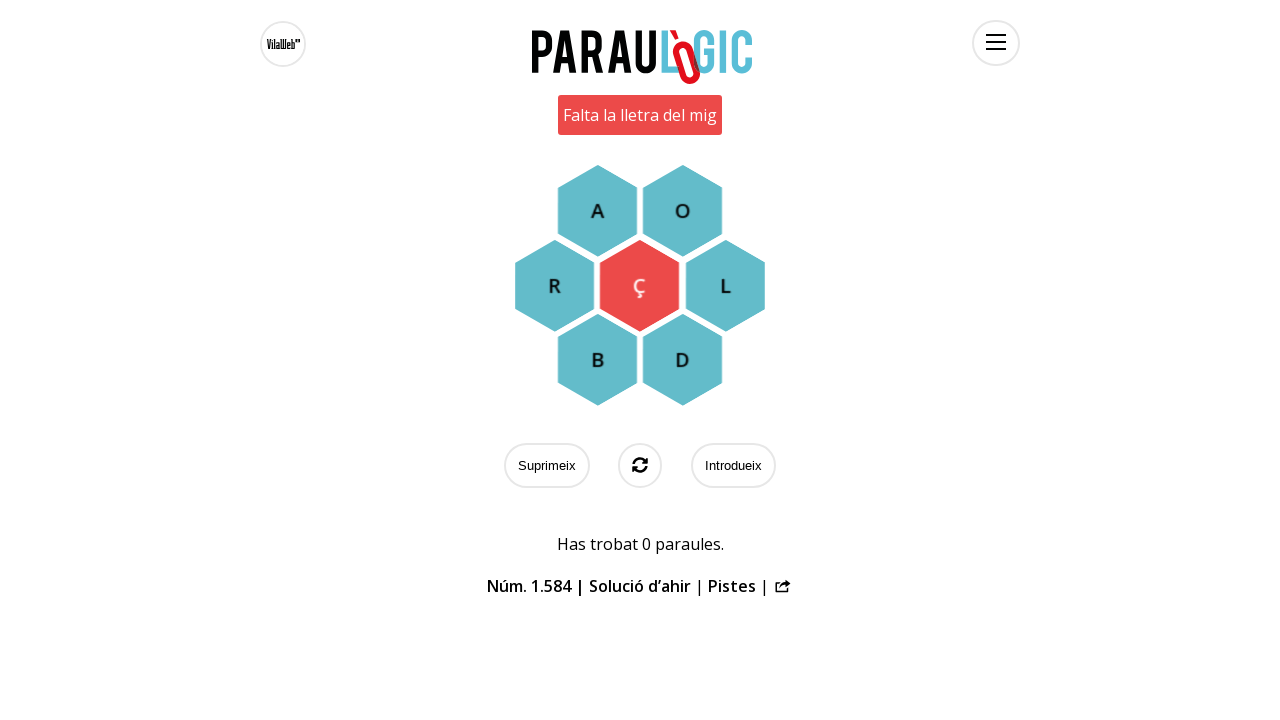

Waited 500ms after submitting 'pop'
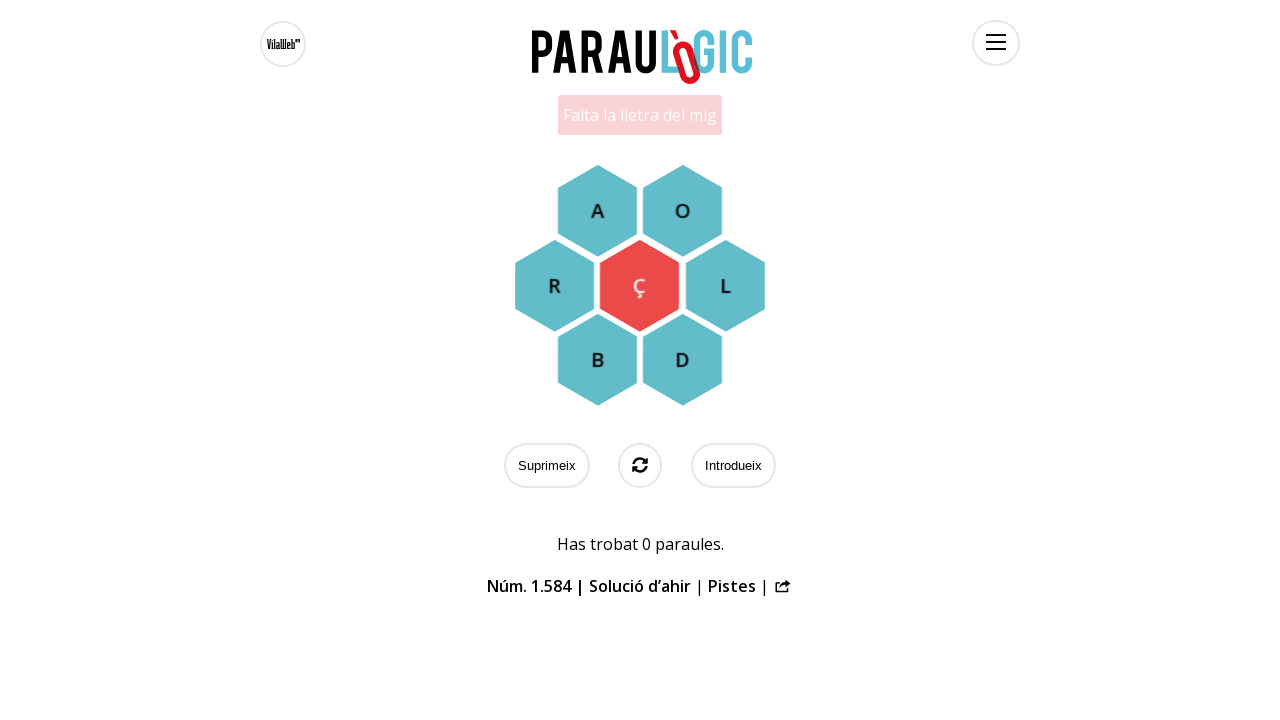

Final page state loaded and network idle
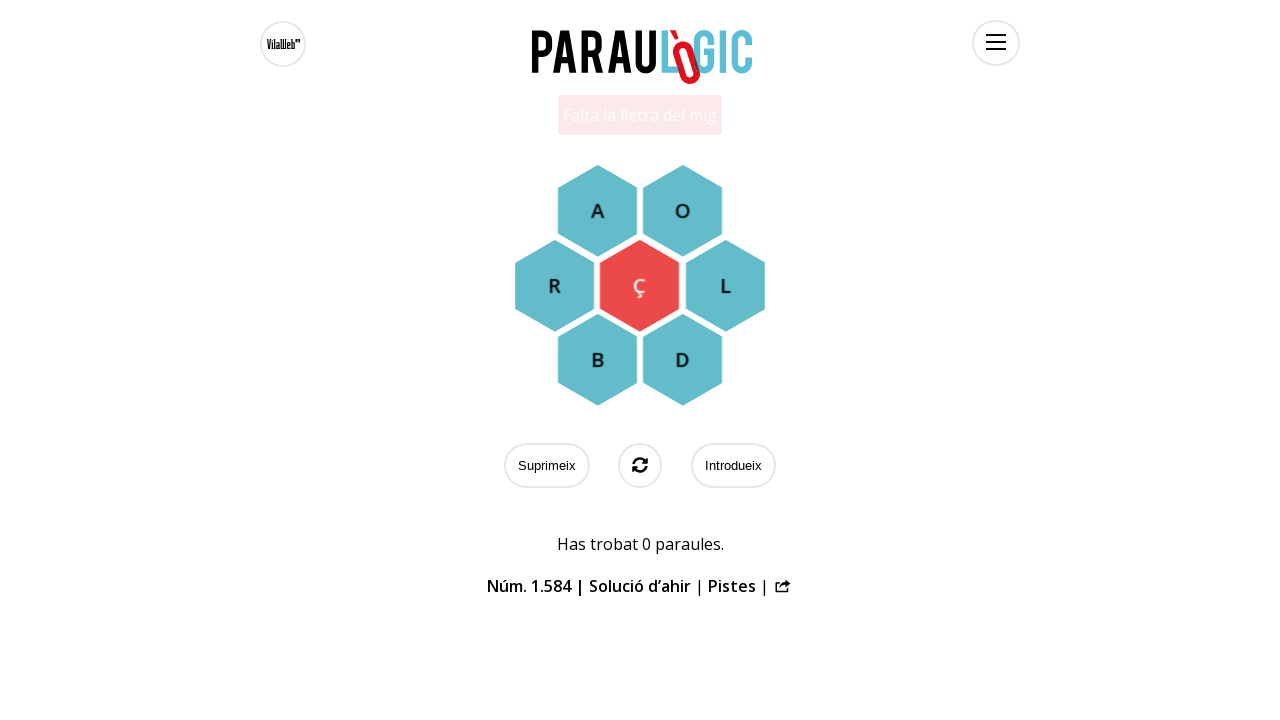

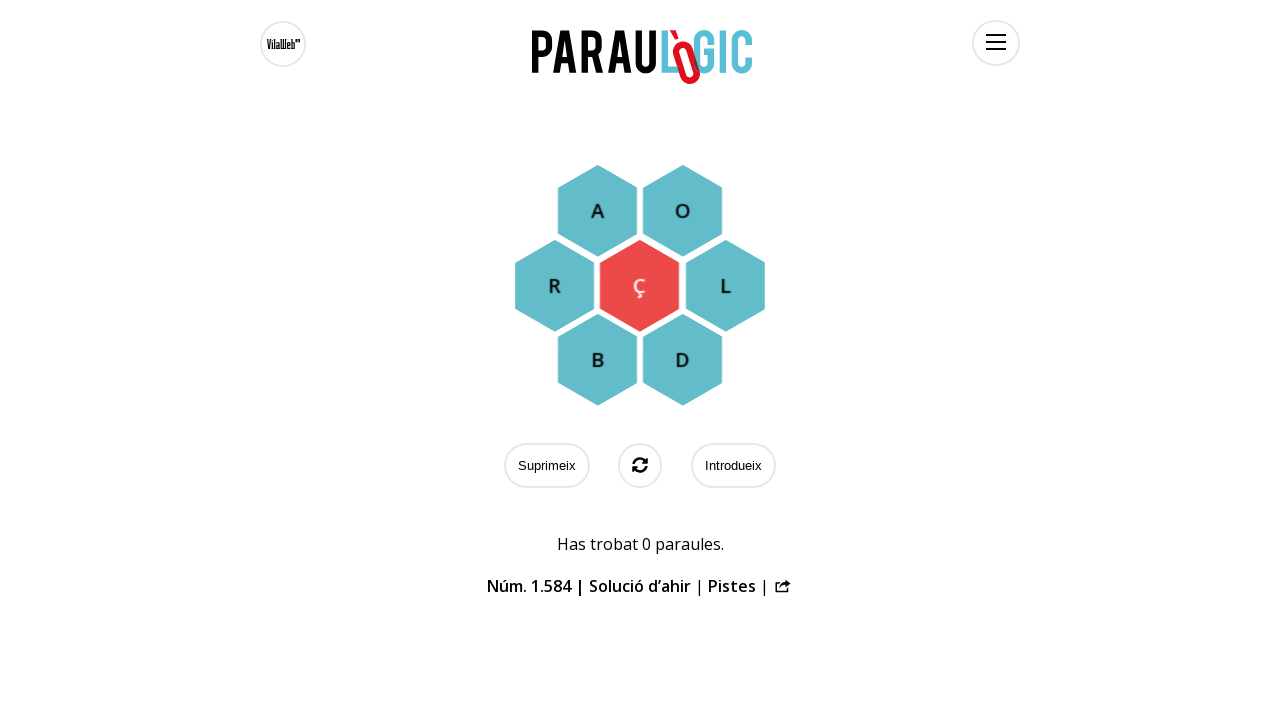